Clicks the "Get started" link and verifies that the Installation heading is visible on the resulting page

Starting URL: https://playwright.dev/

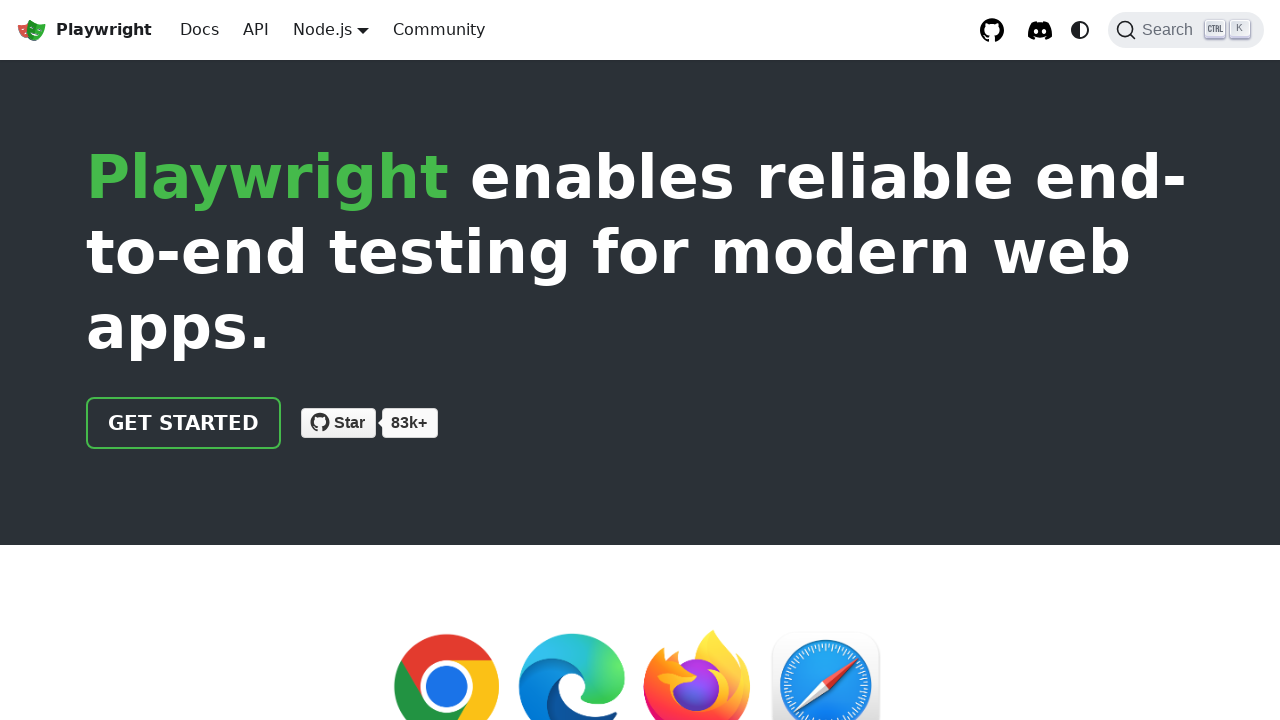

Clicked the 'Get started' link on https://playwright.dev/ at (184, 423) on internal:role=link[name="Get started"i]
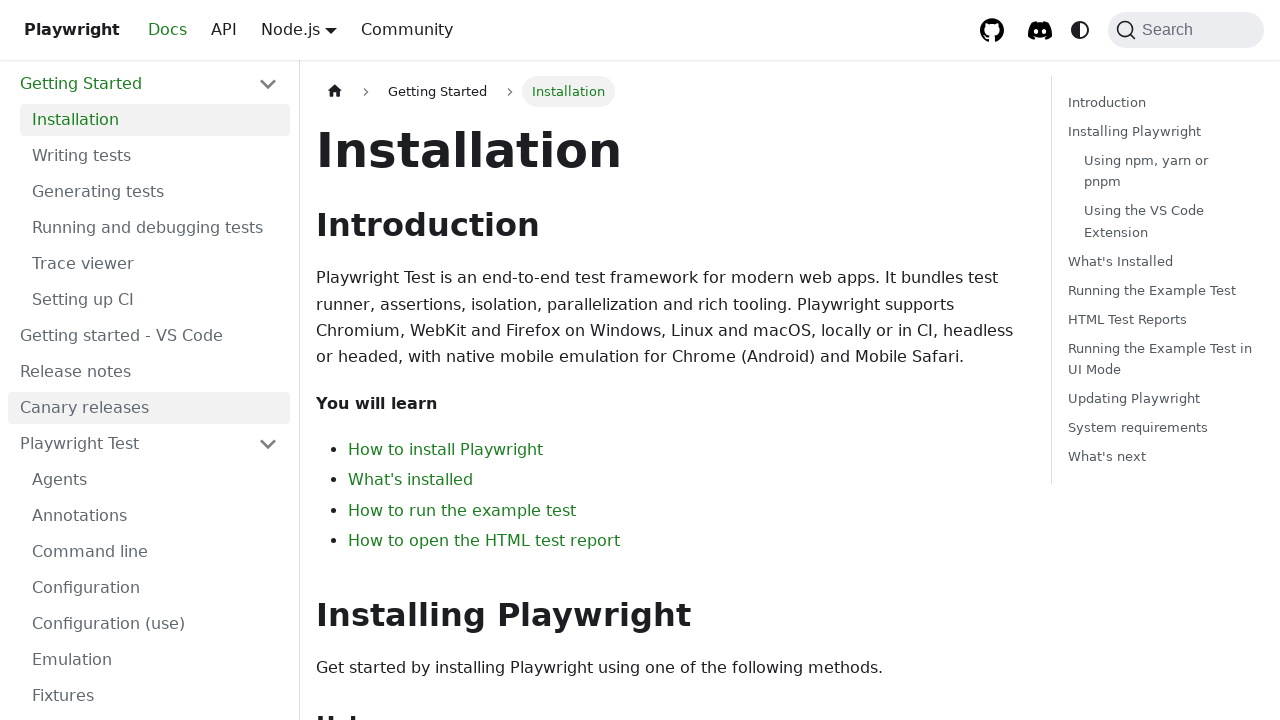

Installation heading is now visible on the page
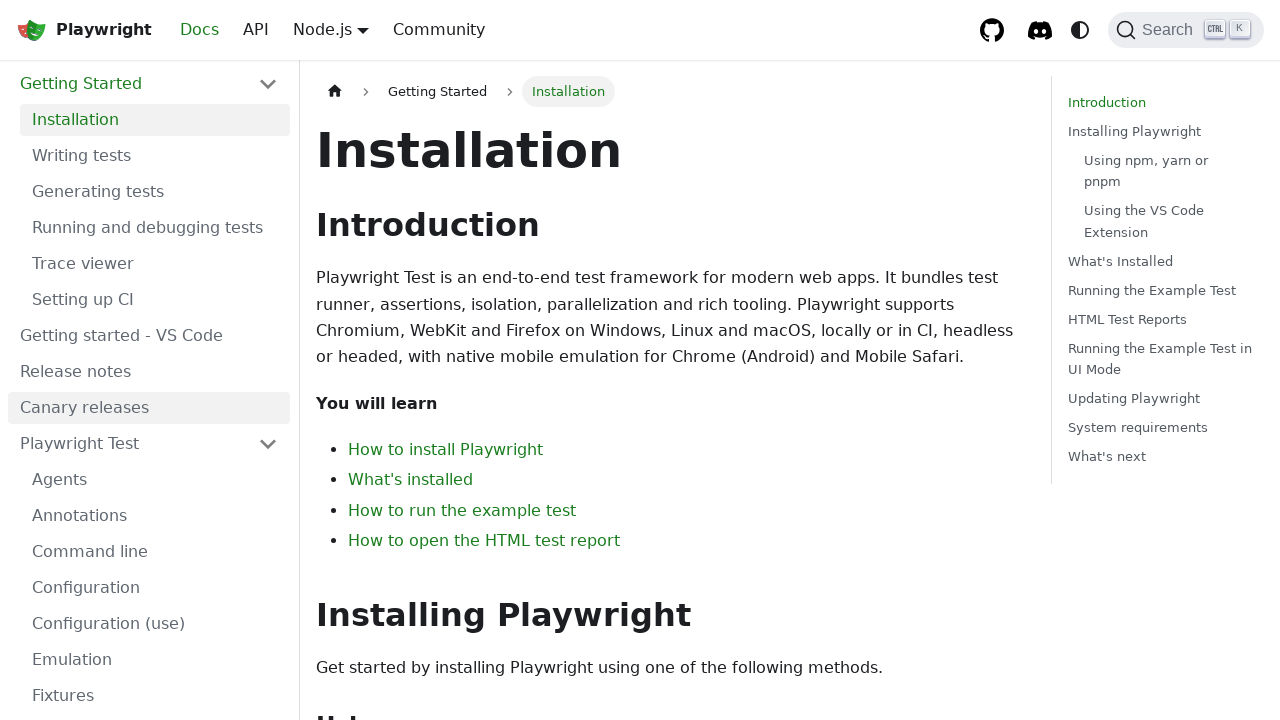

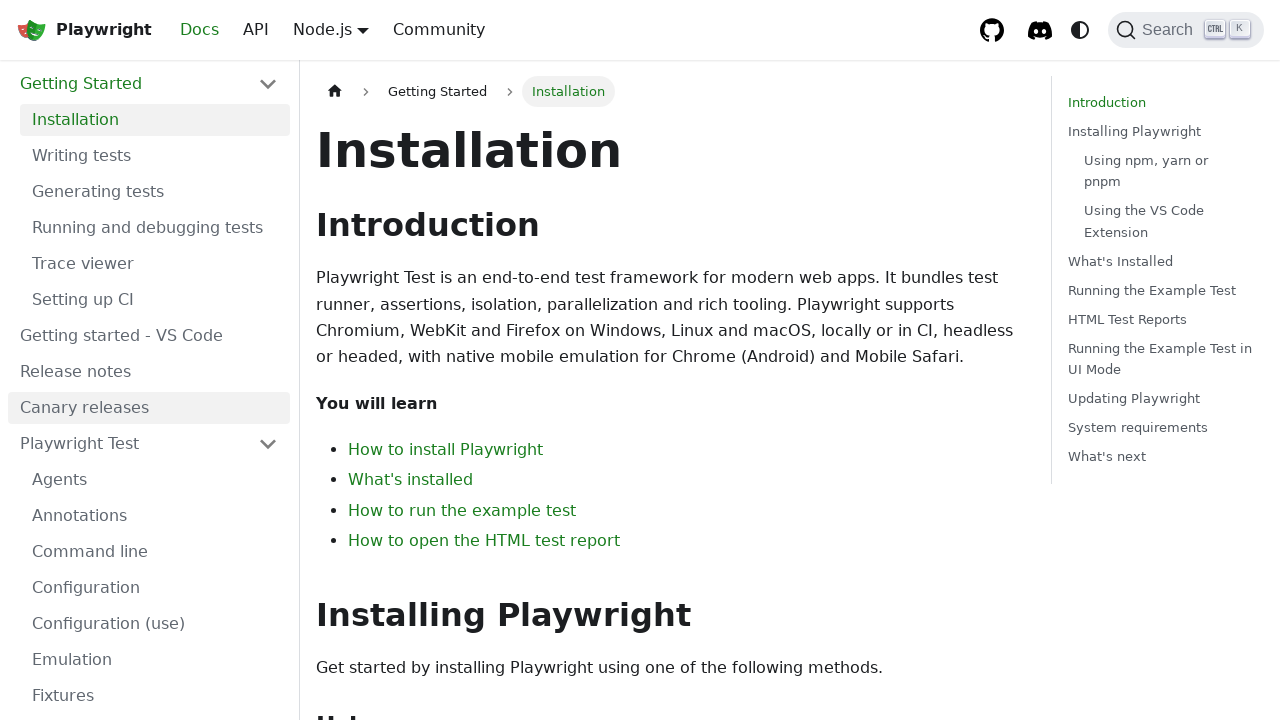